Tests scrolling functionality by scrolling down, to bottom, and back to top of the page on jQueryUI website

Starting URL: https://jqueryui.com/

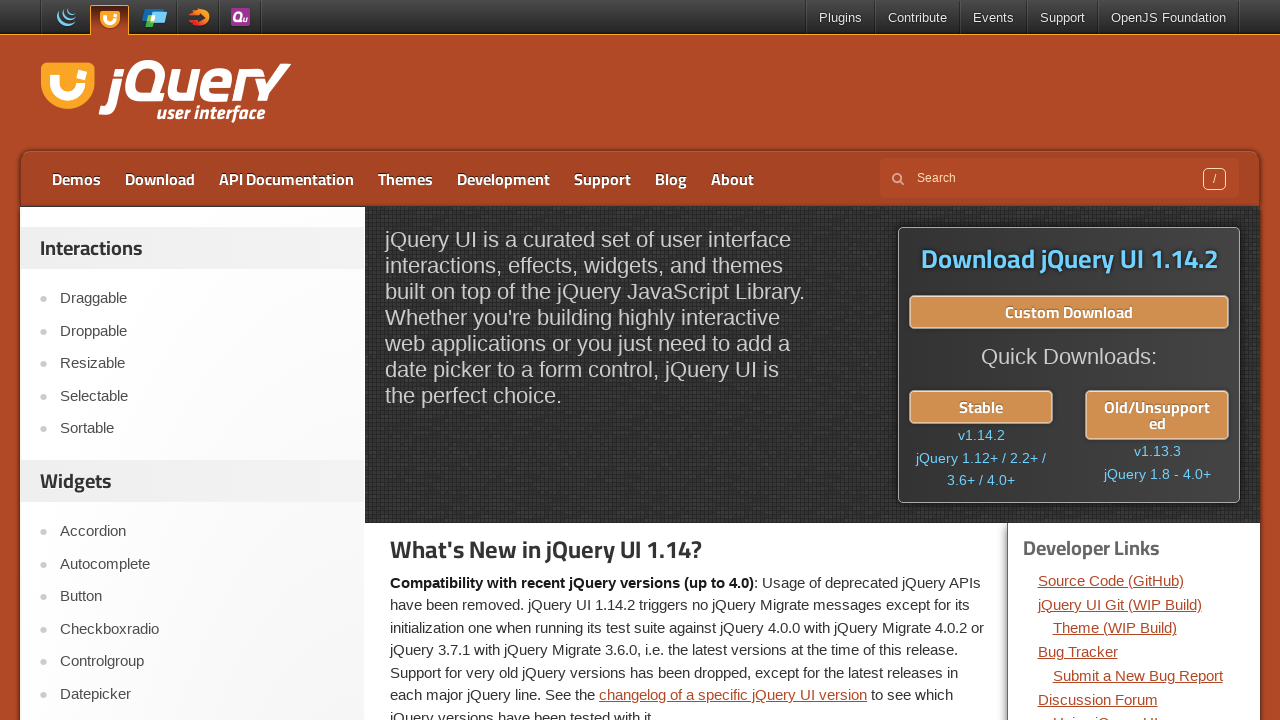

Scrolled down by 250 pixels
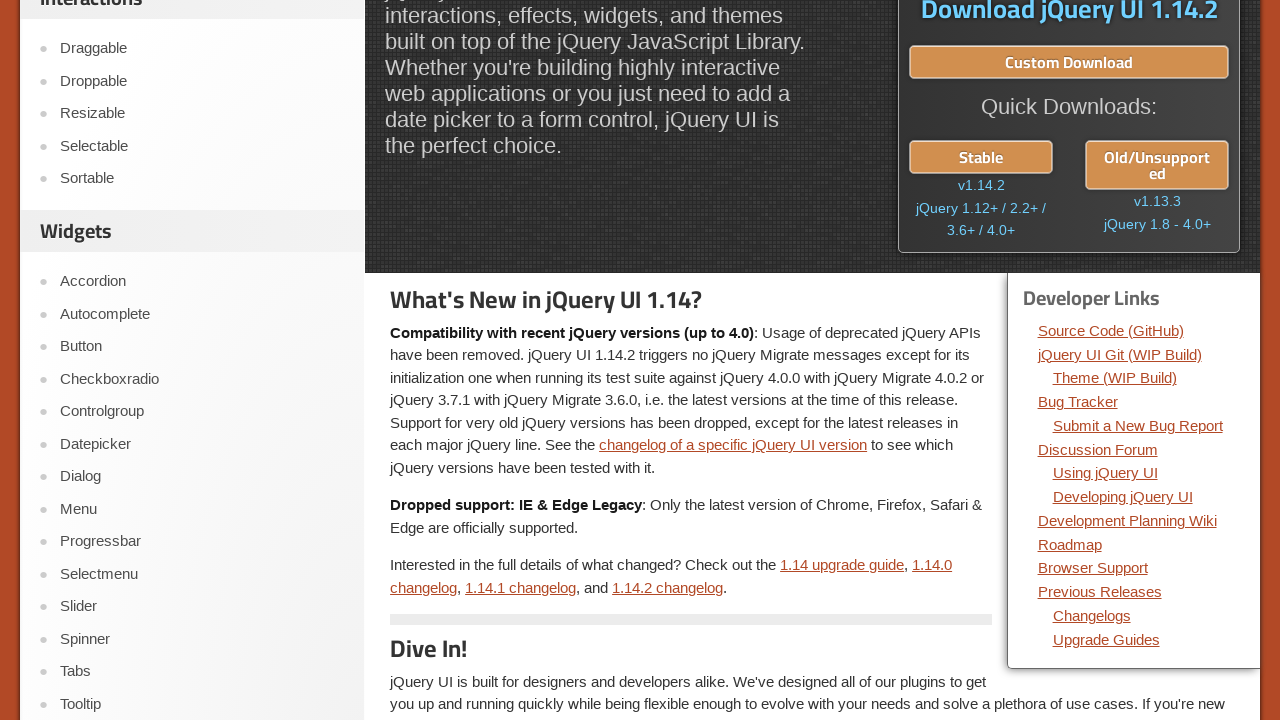

Scrolled to bottom of page
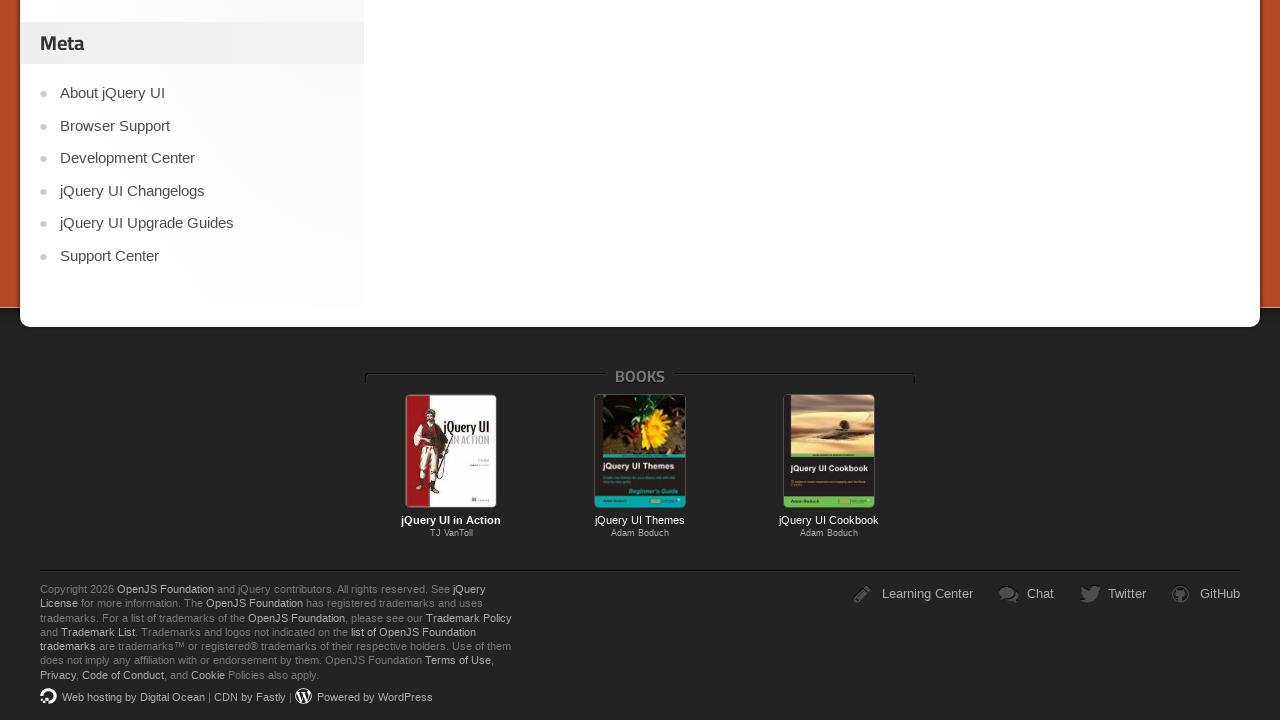

Scrolled back to top of page
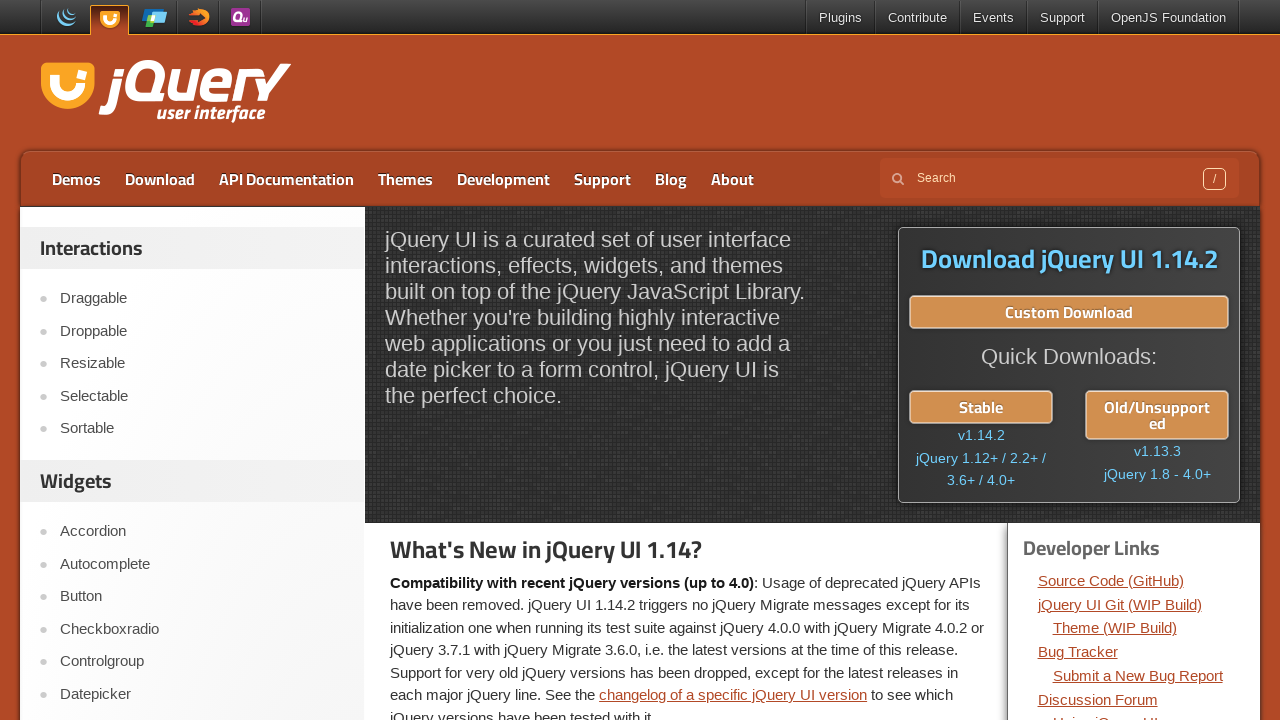

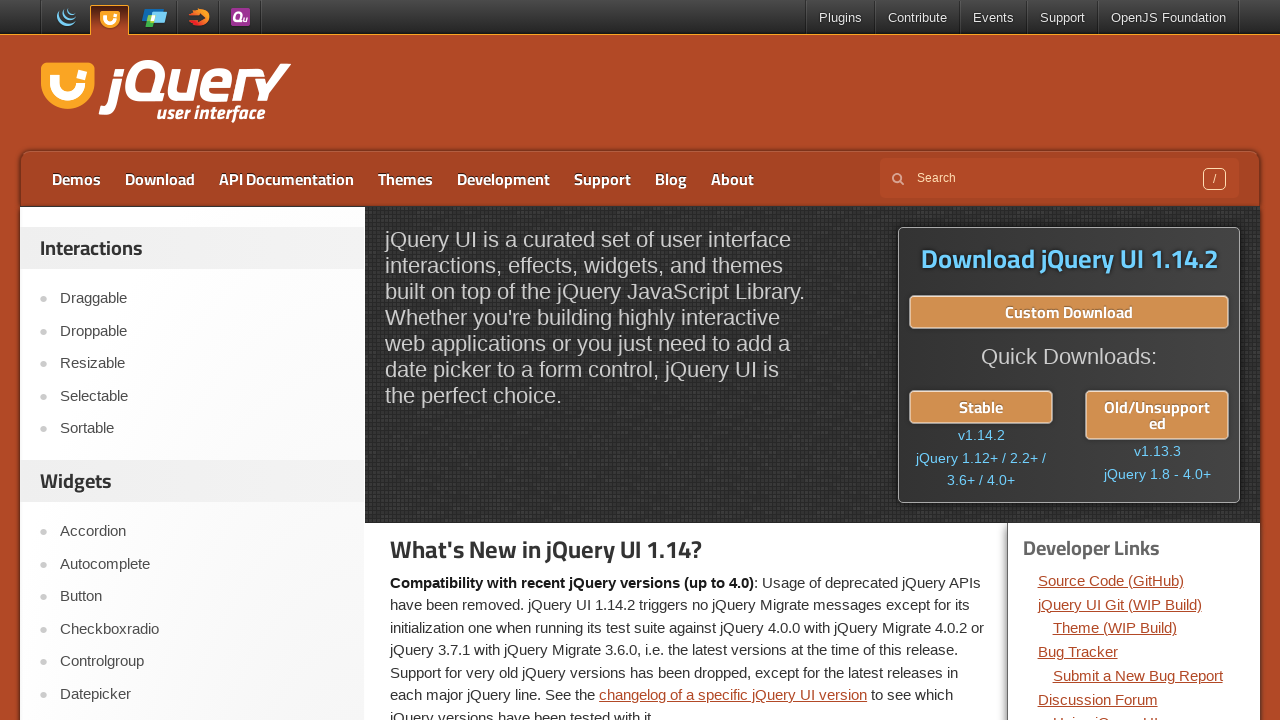